Solves a mathematical captcha by extracting a value from an element attribute, calculating a result, and submitting a form with checkbox and radio button selections

Starting URL: http://suninjuly.github.io/get_attribute.html

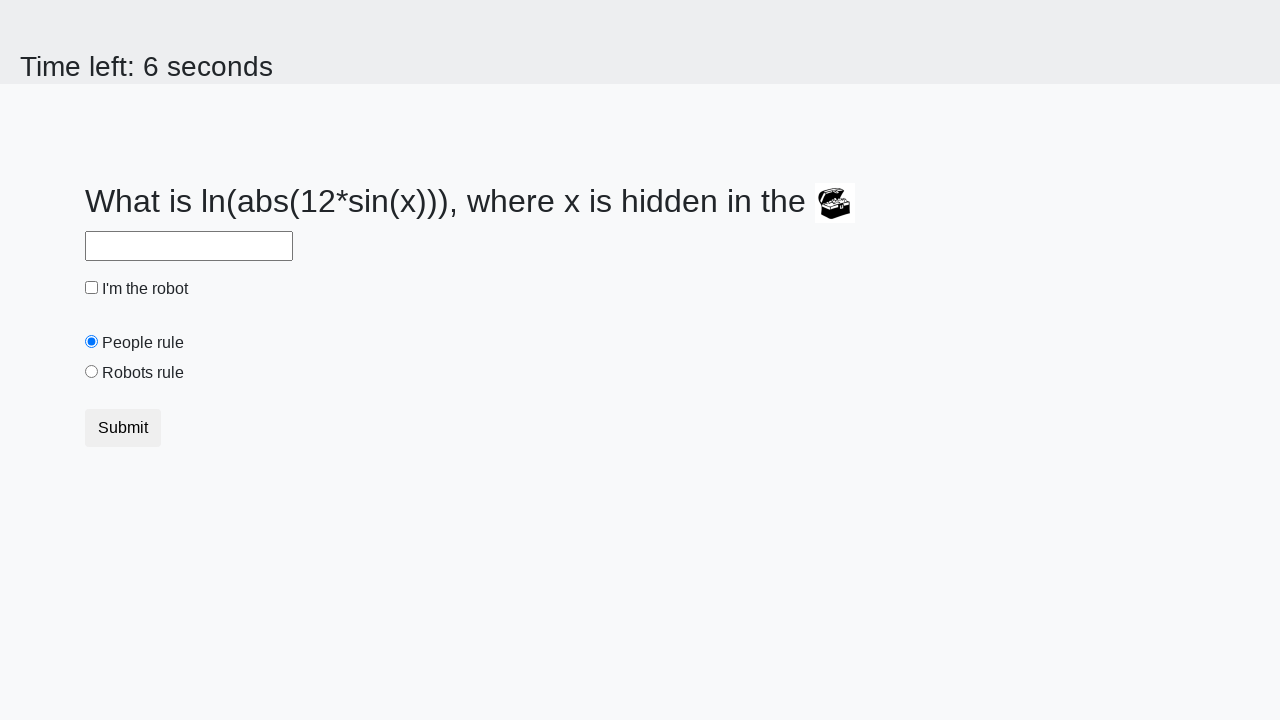

Located treasure element with ID 'treasure'
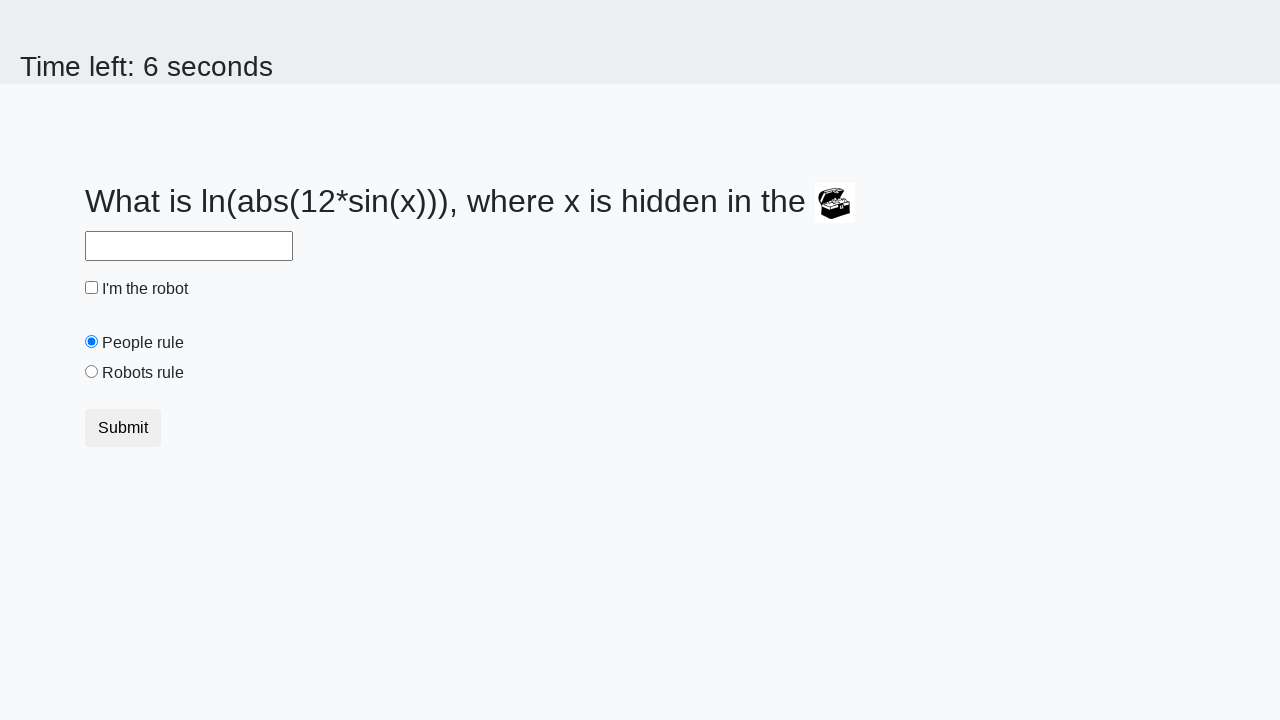

Extracted 'valuex' attribute from treasure element: 751
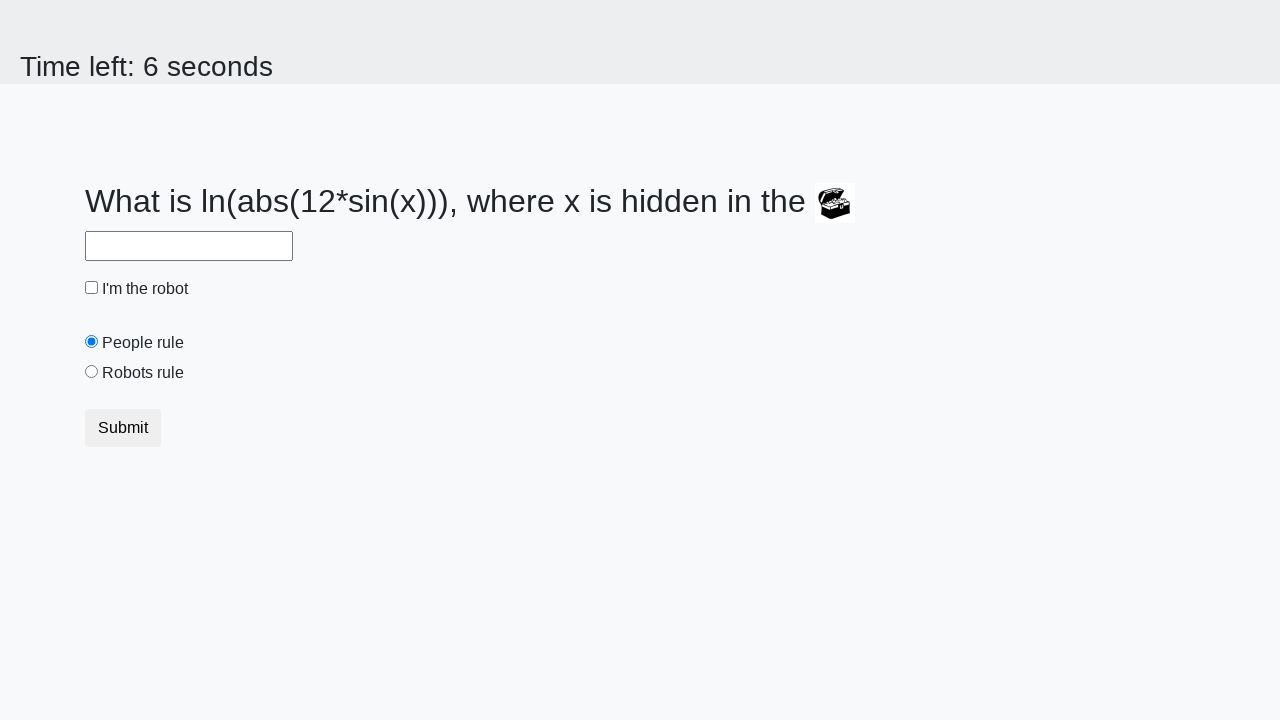

Calculated mathematical result from captcha value: 0.6440547924500706
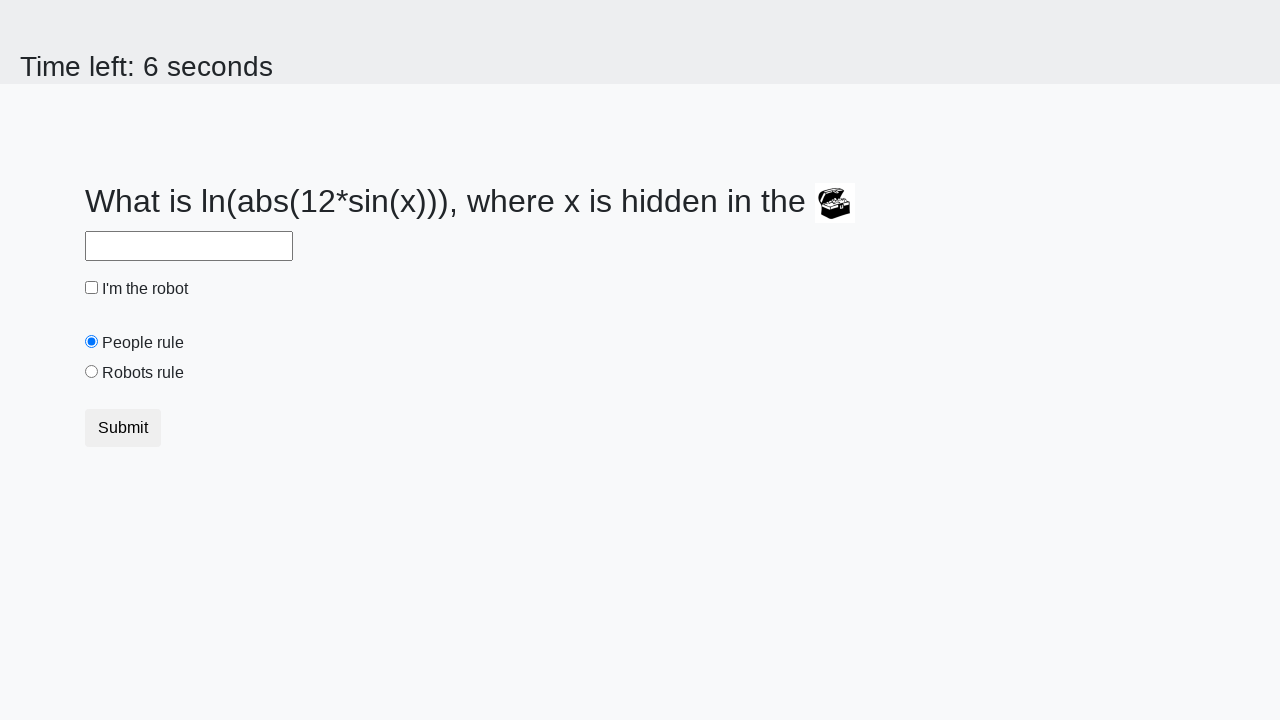

Filled answer field with calculated result: 0.6440547924500706 on #answer
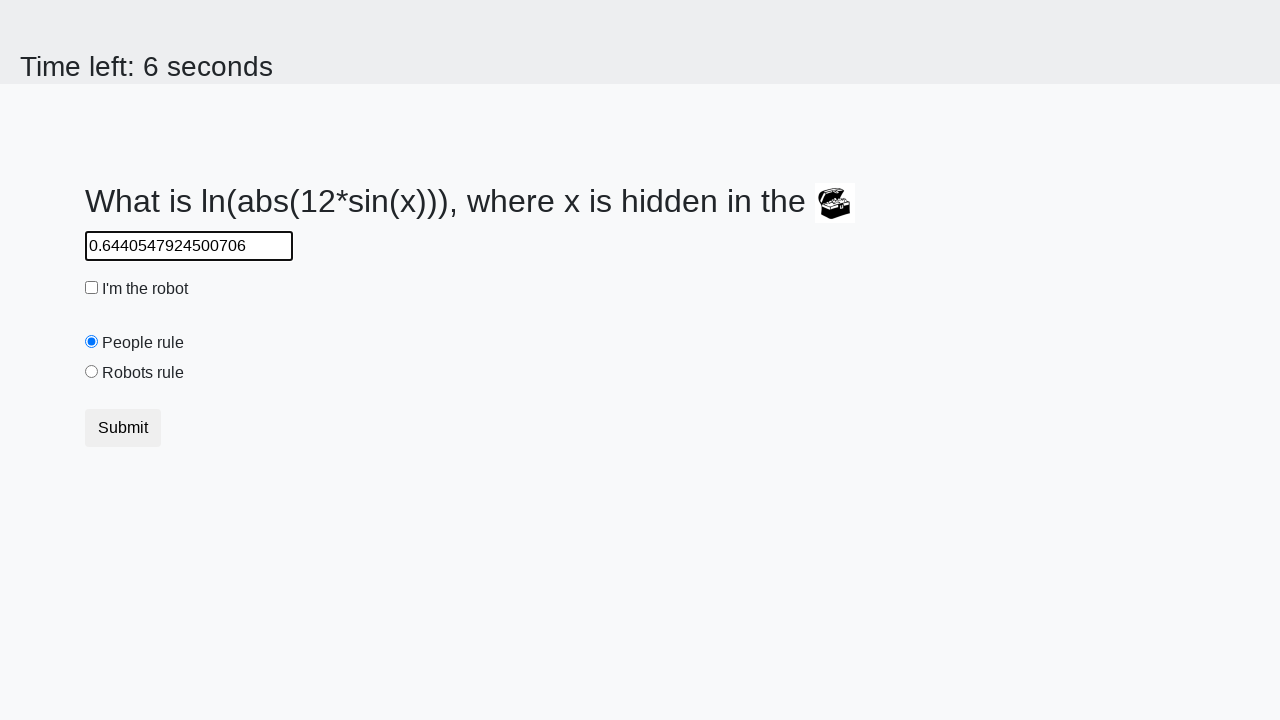

Clicked robot checkbox to confirm not a robot at (92, 288) on #robotCheckbox
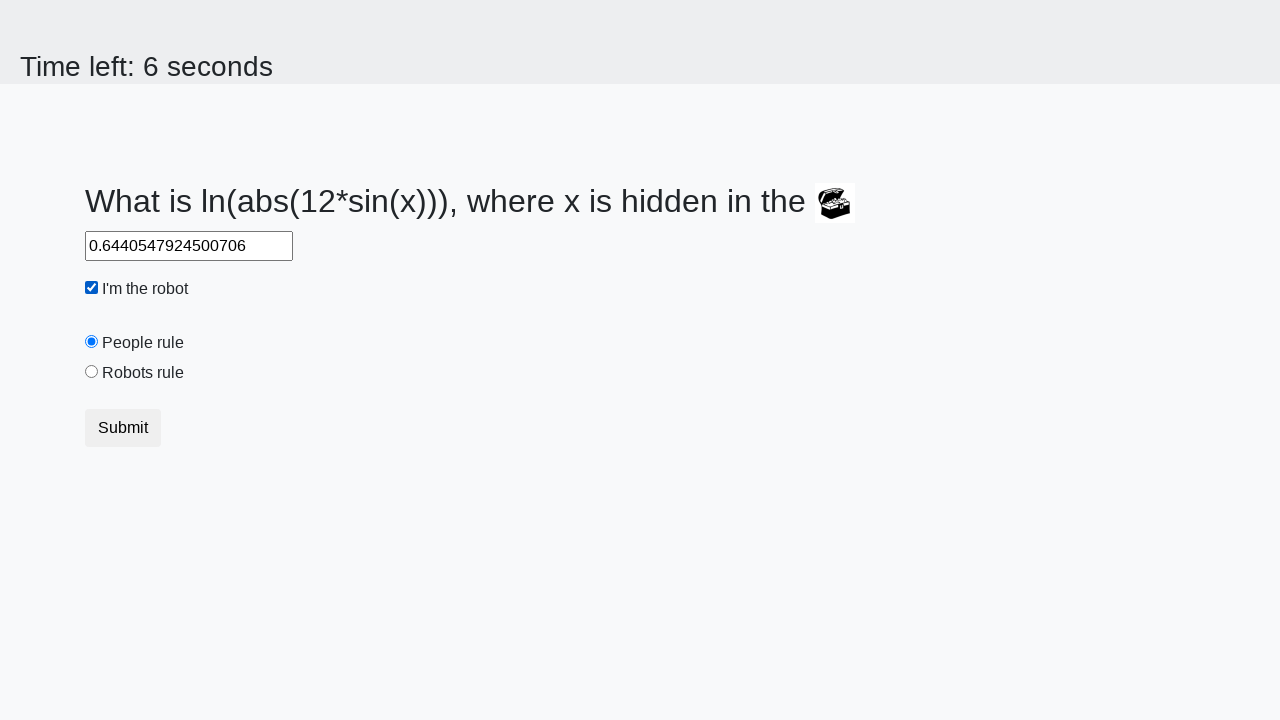

Selected 'robots rule' radio button at (92, 372) on #robotsRule
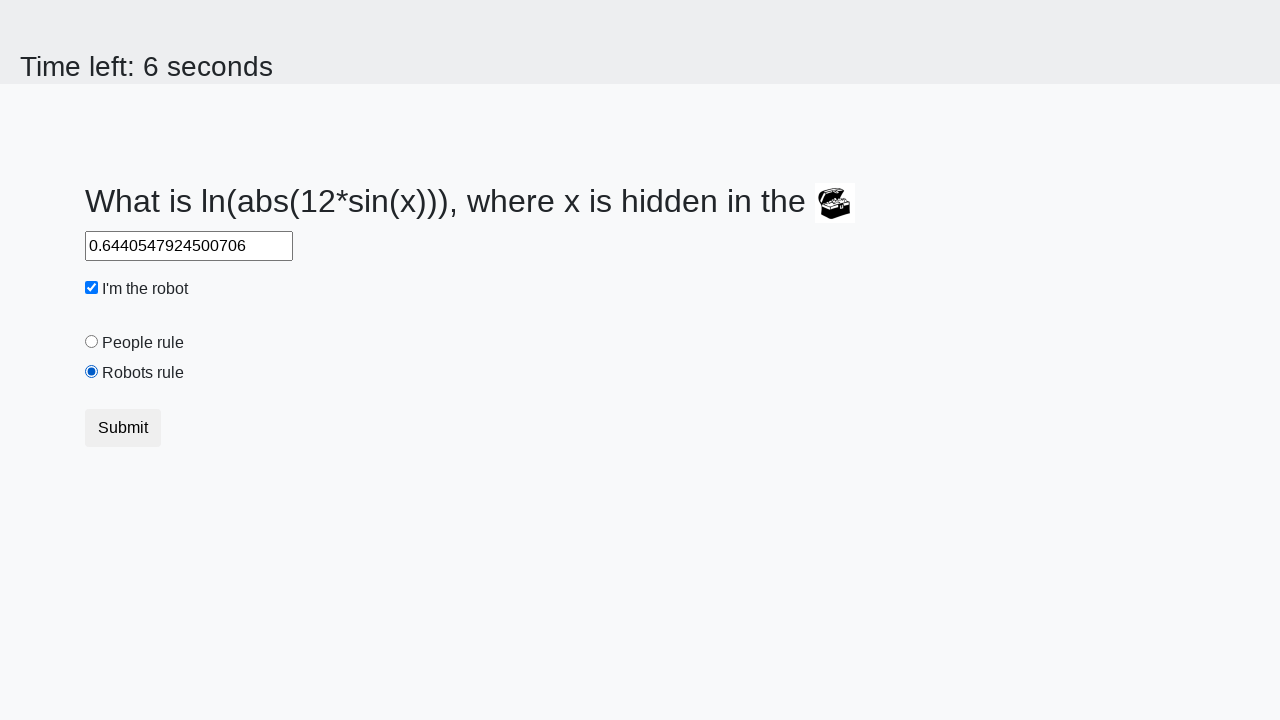

Clicked submit button to send form at (123, 428) on button.btn
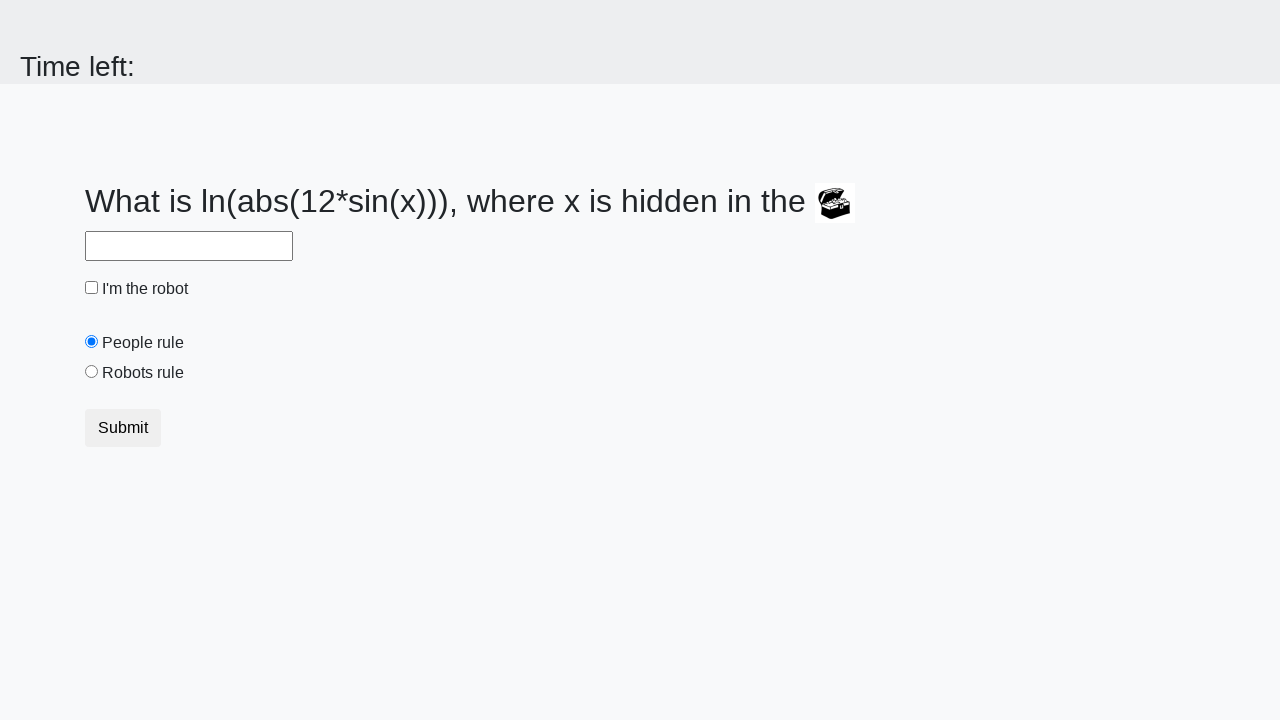

Waited 1 second for form submission result
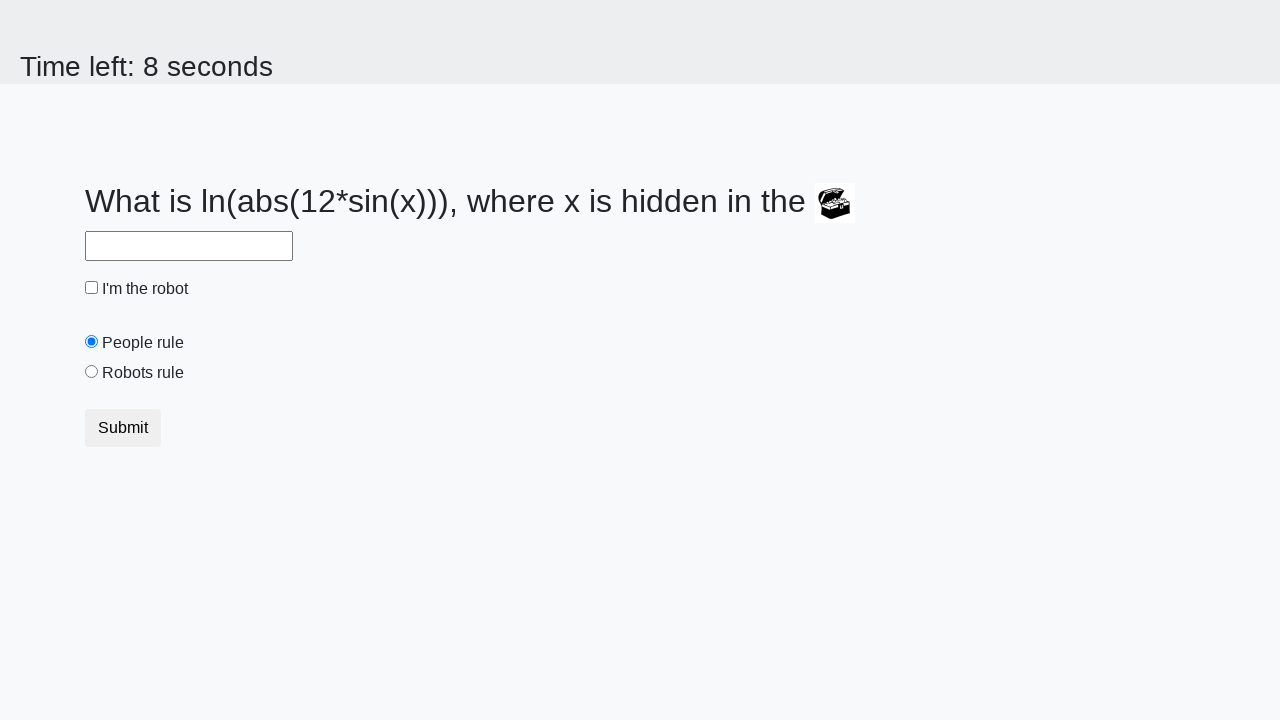

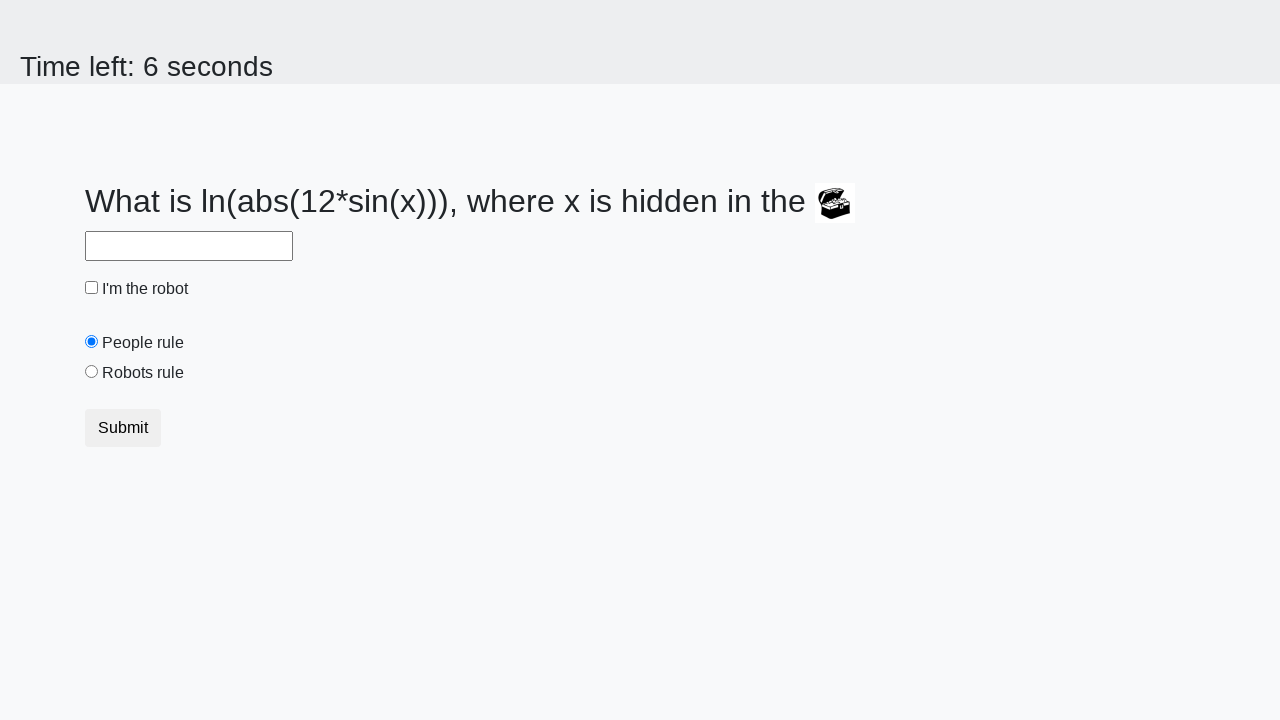